Navigates through a quotes website with JavaScript-delayed content, extracting quotes from multiple pages by clicking the "Next" button

Starting URL: https://quotes.toscrape.com/js-delayed/page/1/

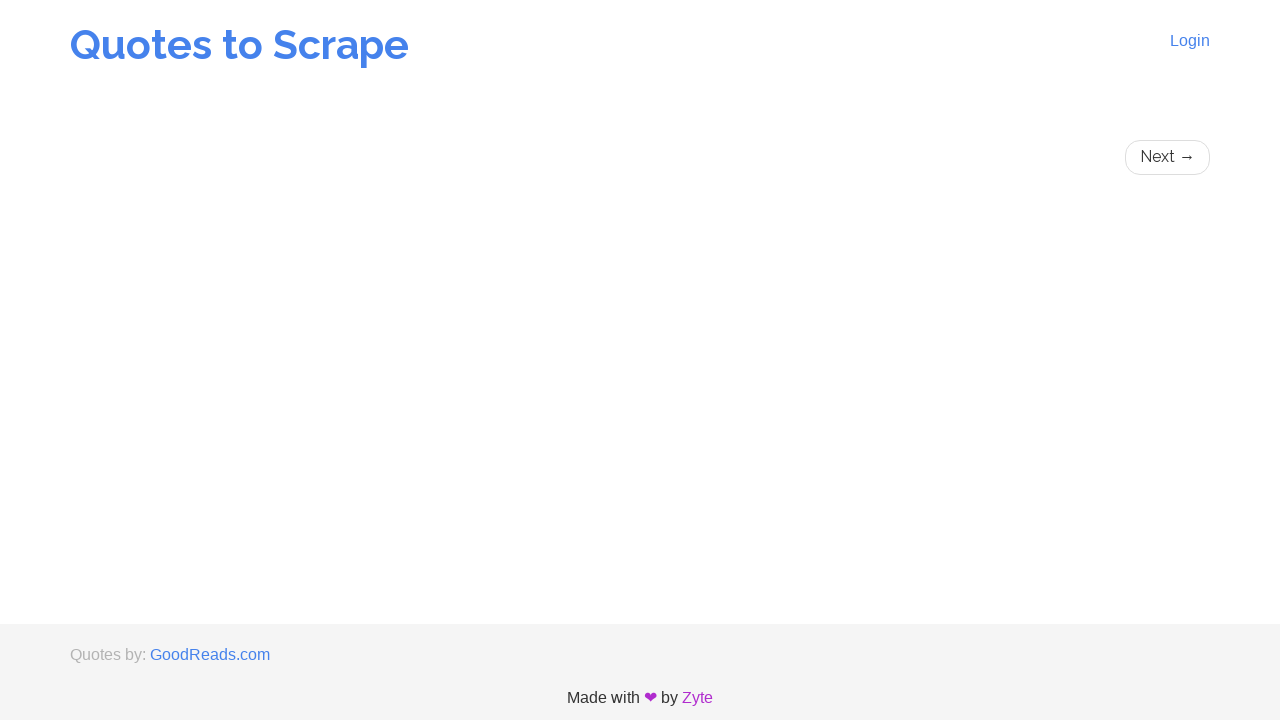

Waited for quotes to load on initial page
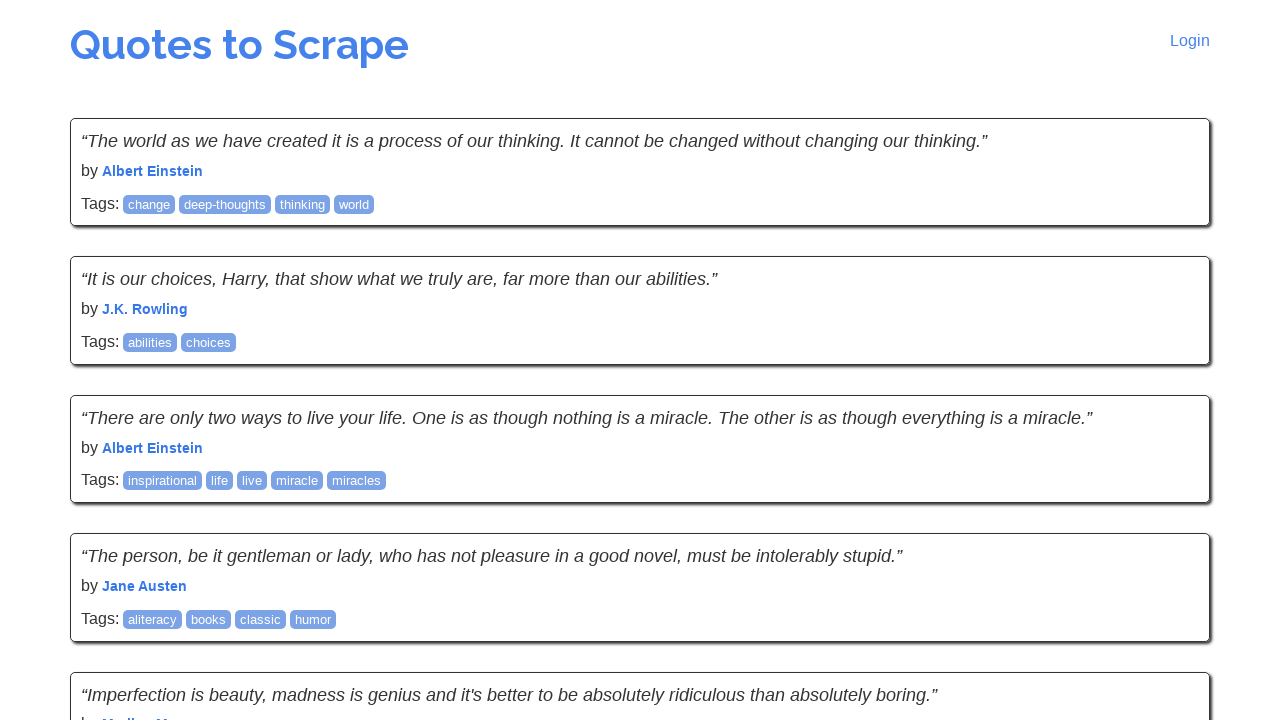

Located next page button
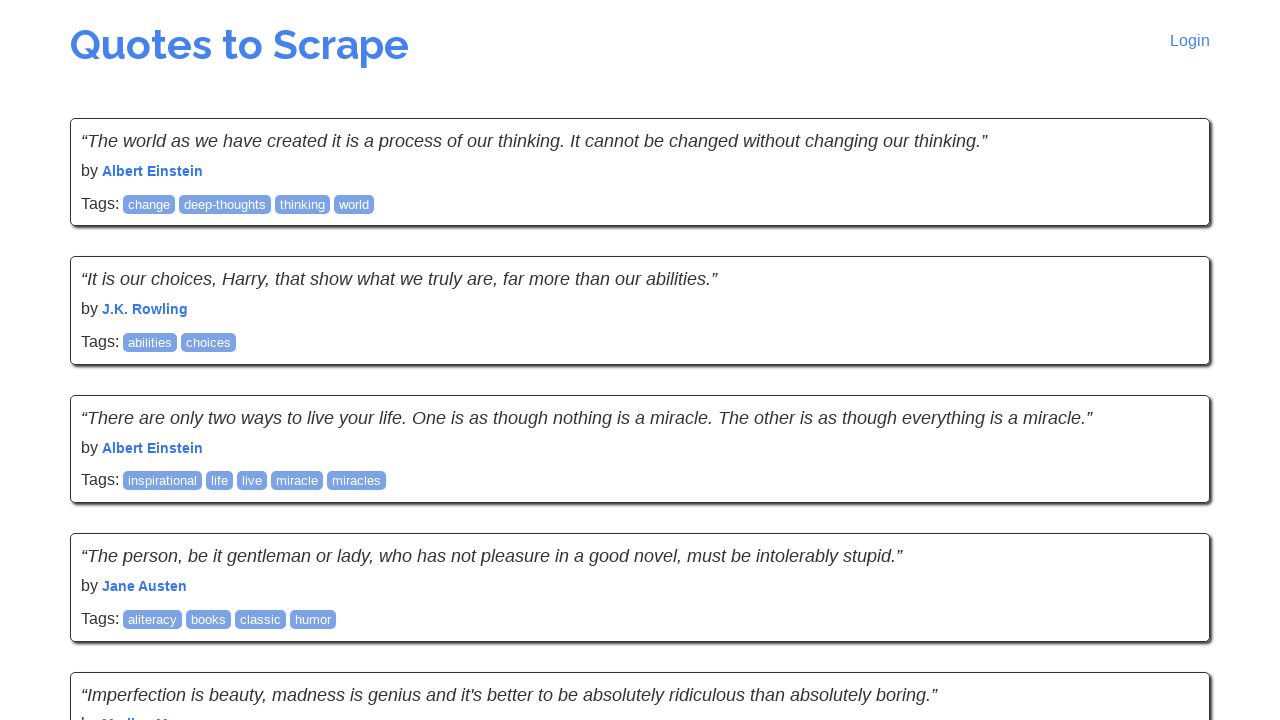

Clicked next page button to navigate to next quotes page at (1168, 541) on .next a
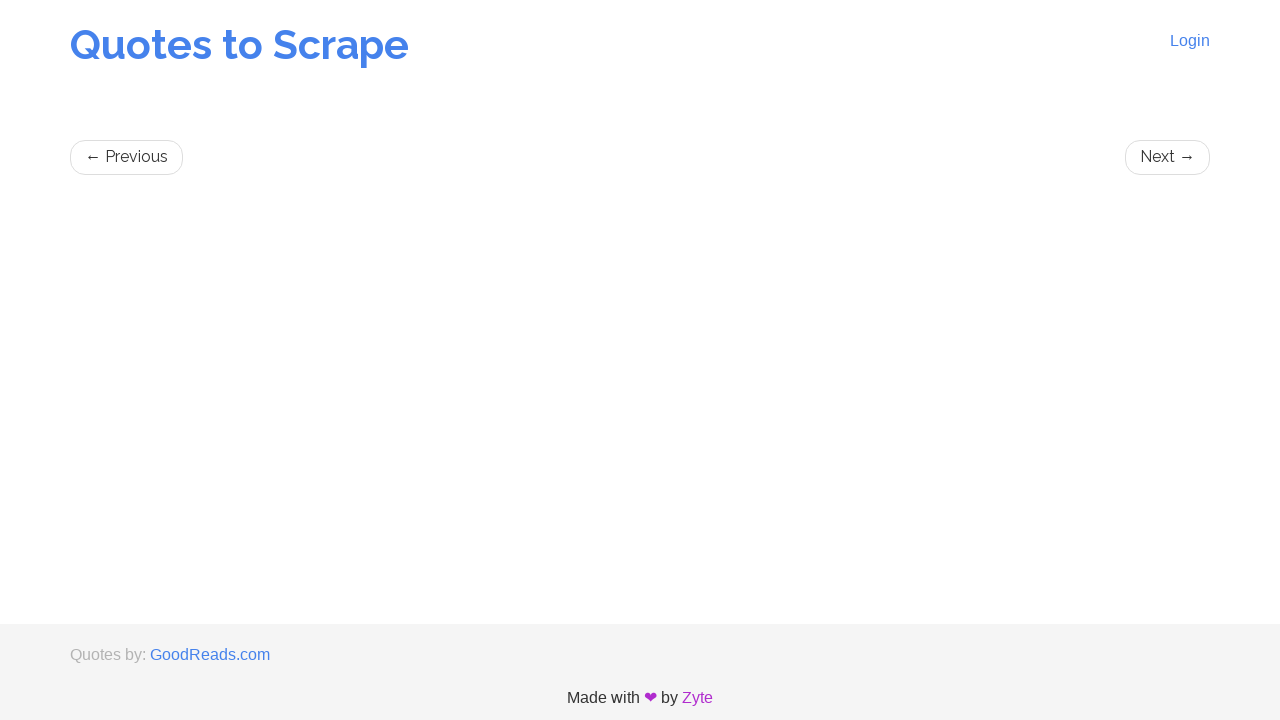

Waited for new quotes to load on next page
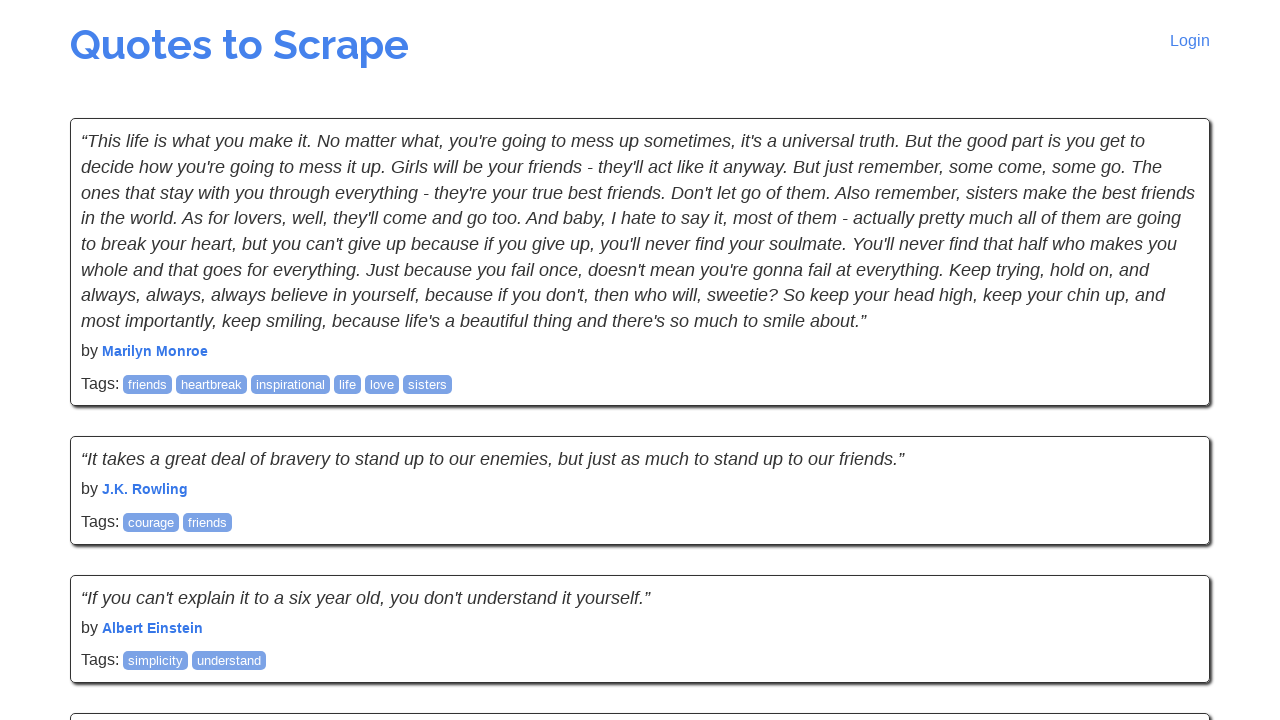

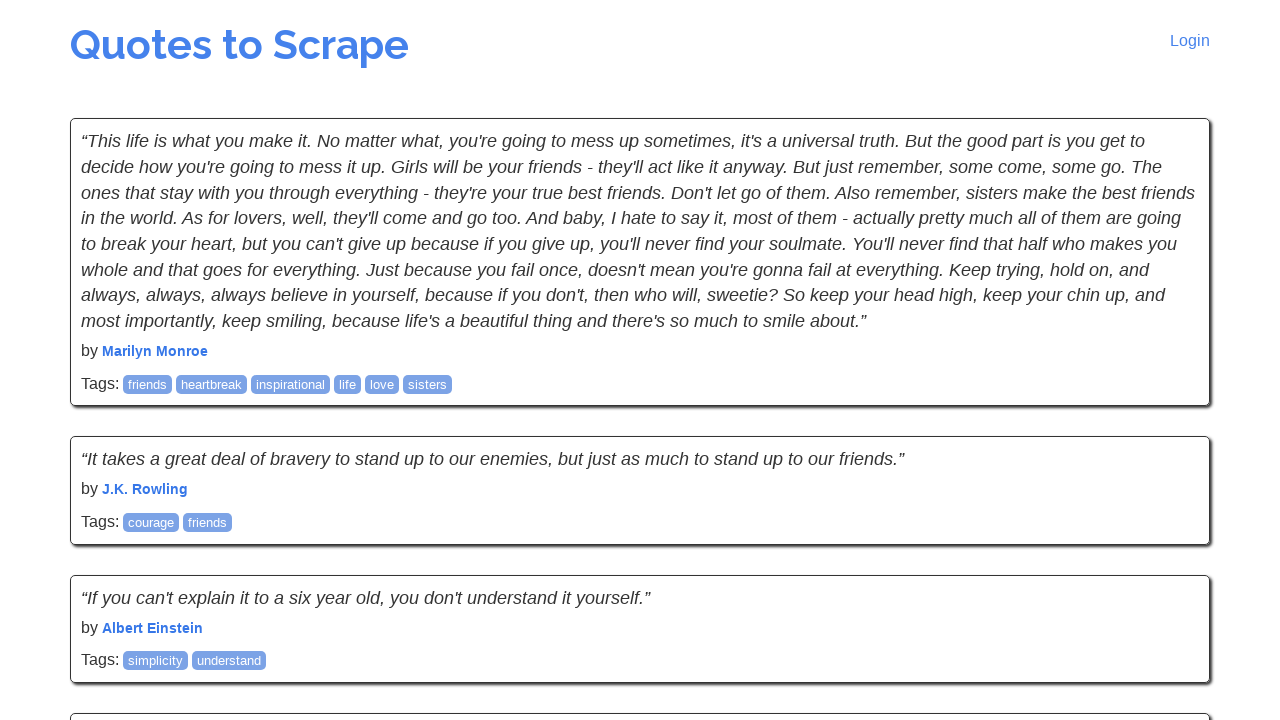